Tests scrolling functionality by moving to different elements on the page using hover actions

Starting URL: https://practice.cydeo.com

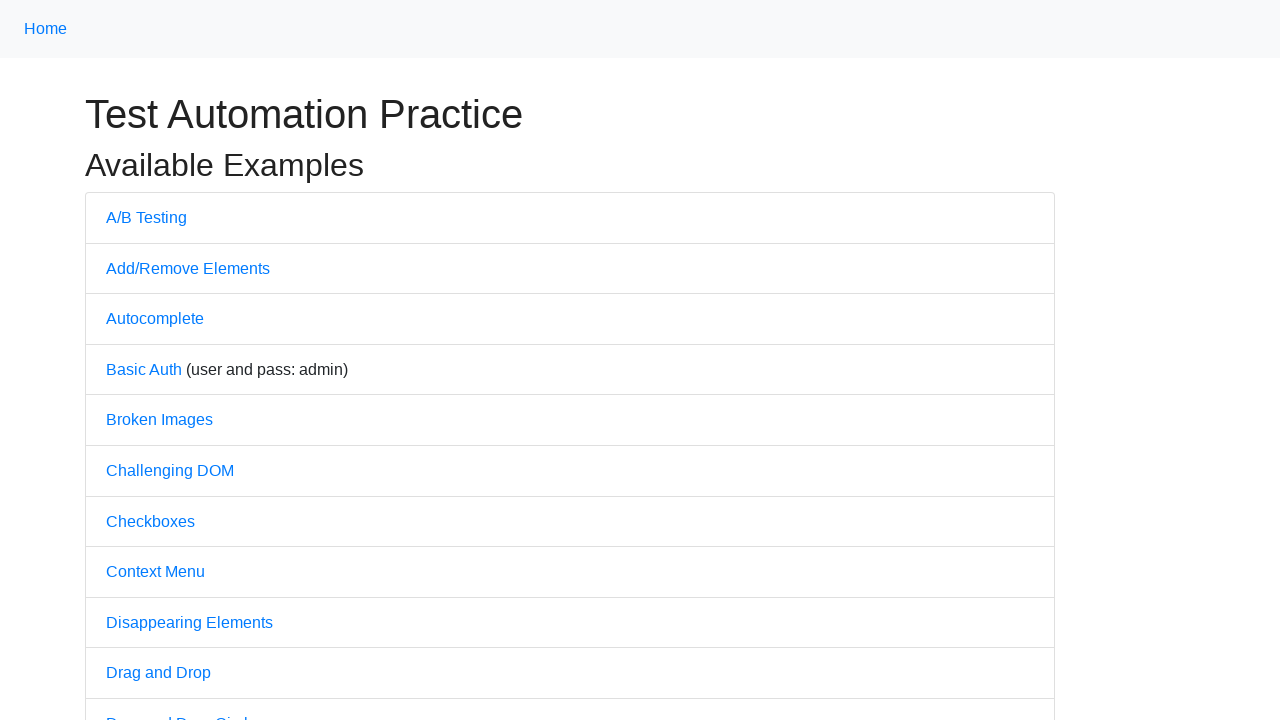

Located CYDEO link element
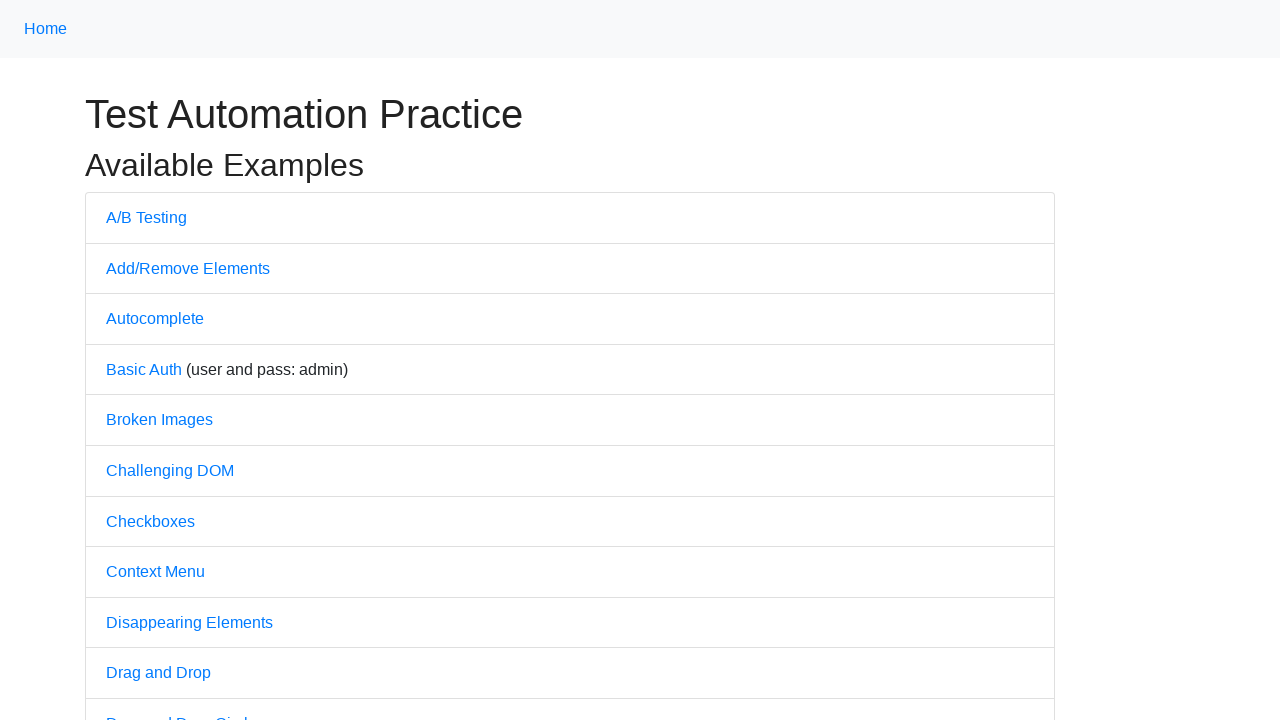

Located Home link element
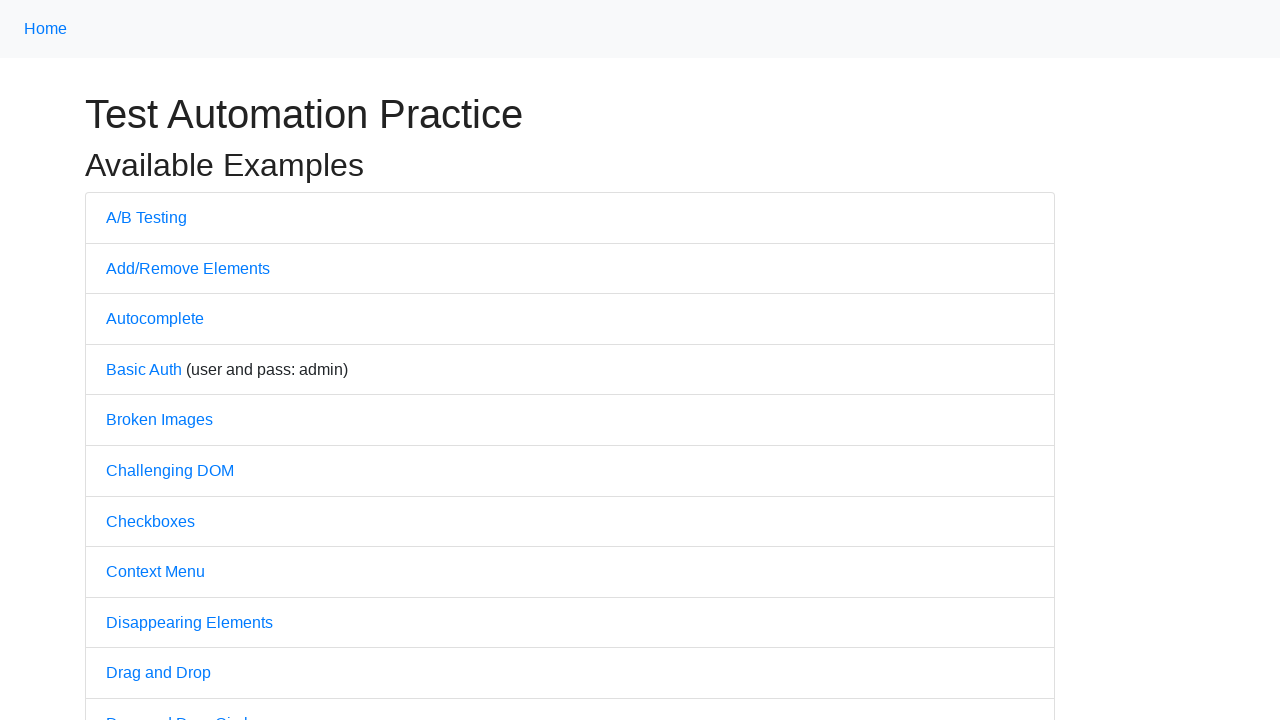

Hovered over CYDEO link to scroll down at (614, 707) on a:text('CYDEO')
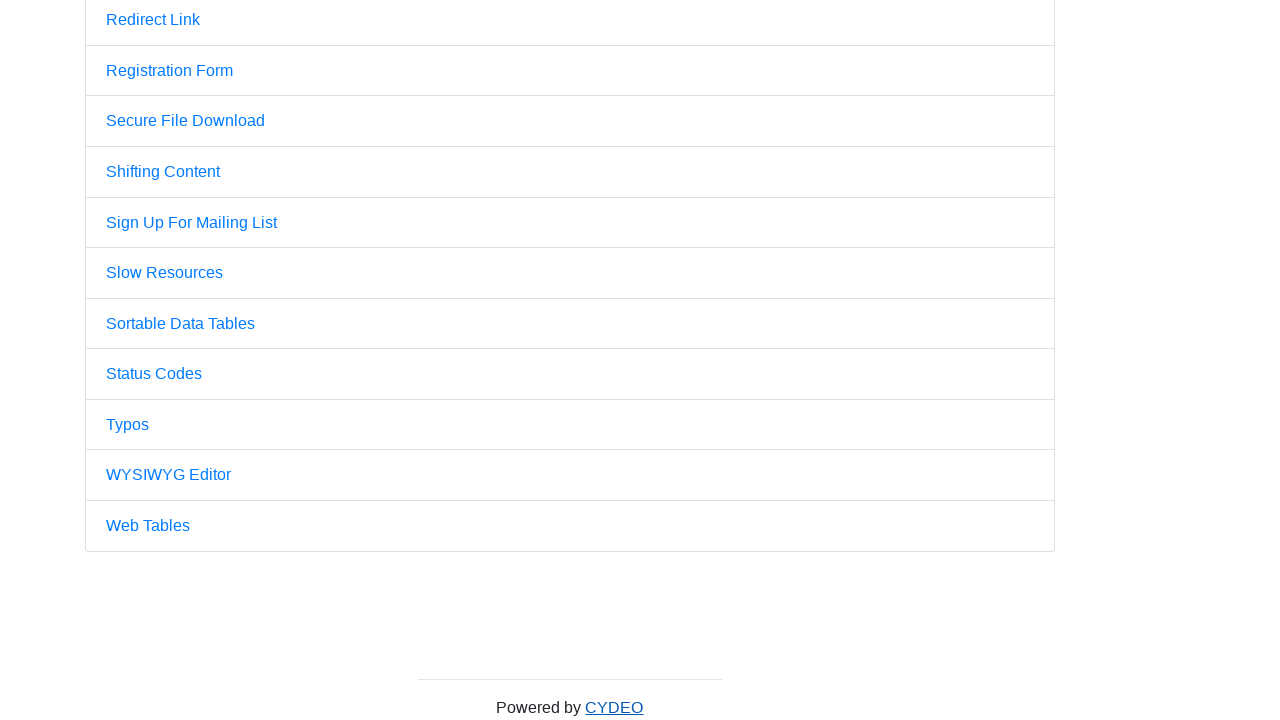

Waited 2 seconds to observe scroll effect
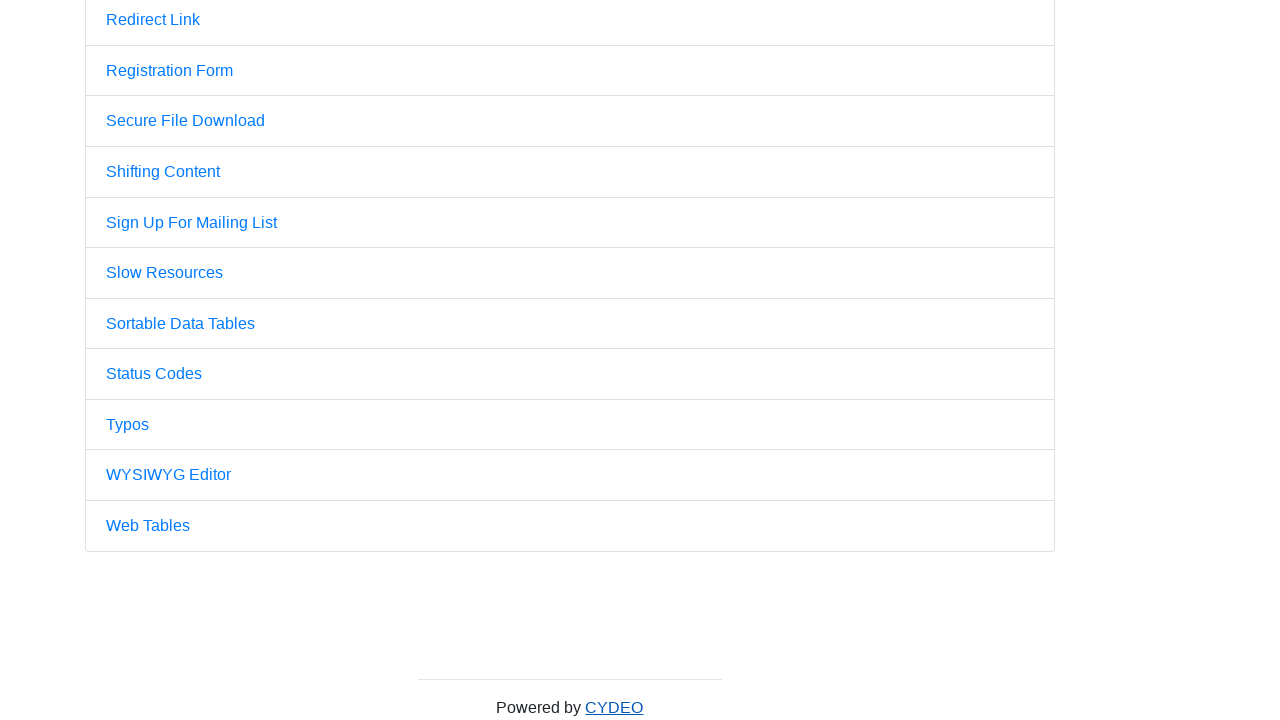

Hovered over Home link to scroll back up at (46, 29) on a:text('Home')
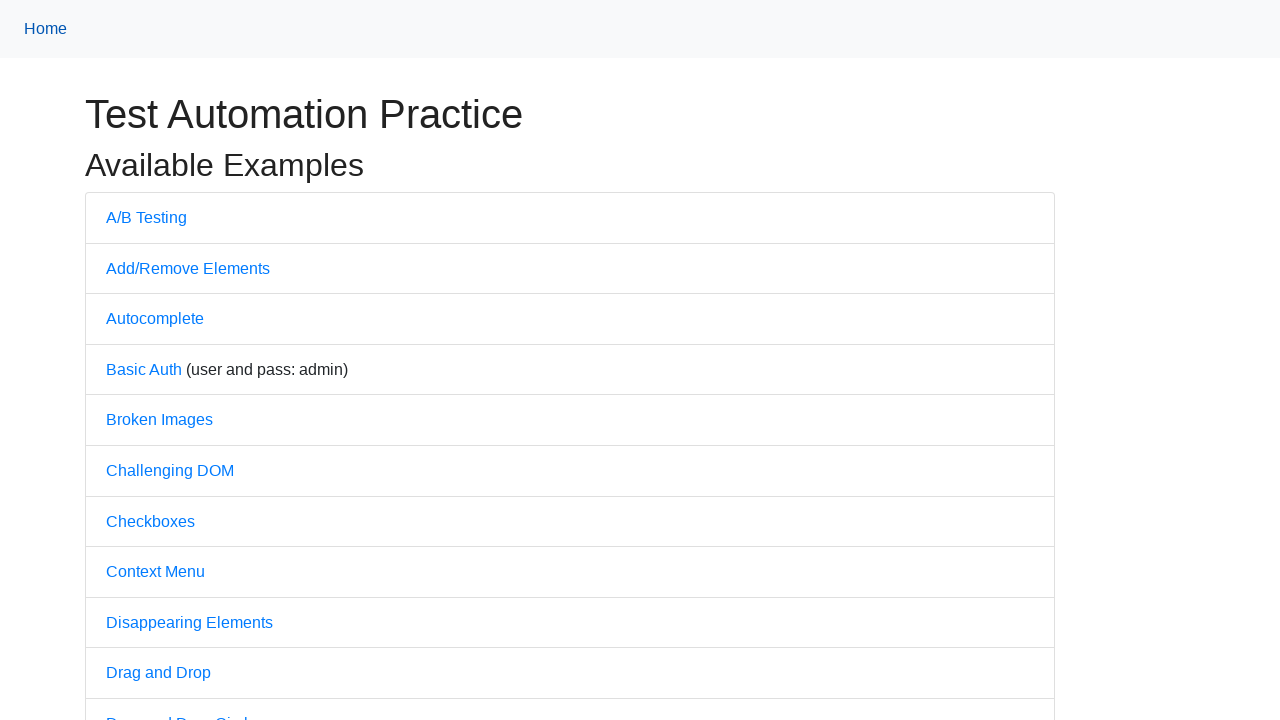

Waited 1 second to complete scroll back to top
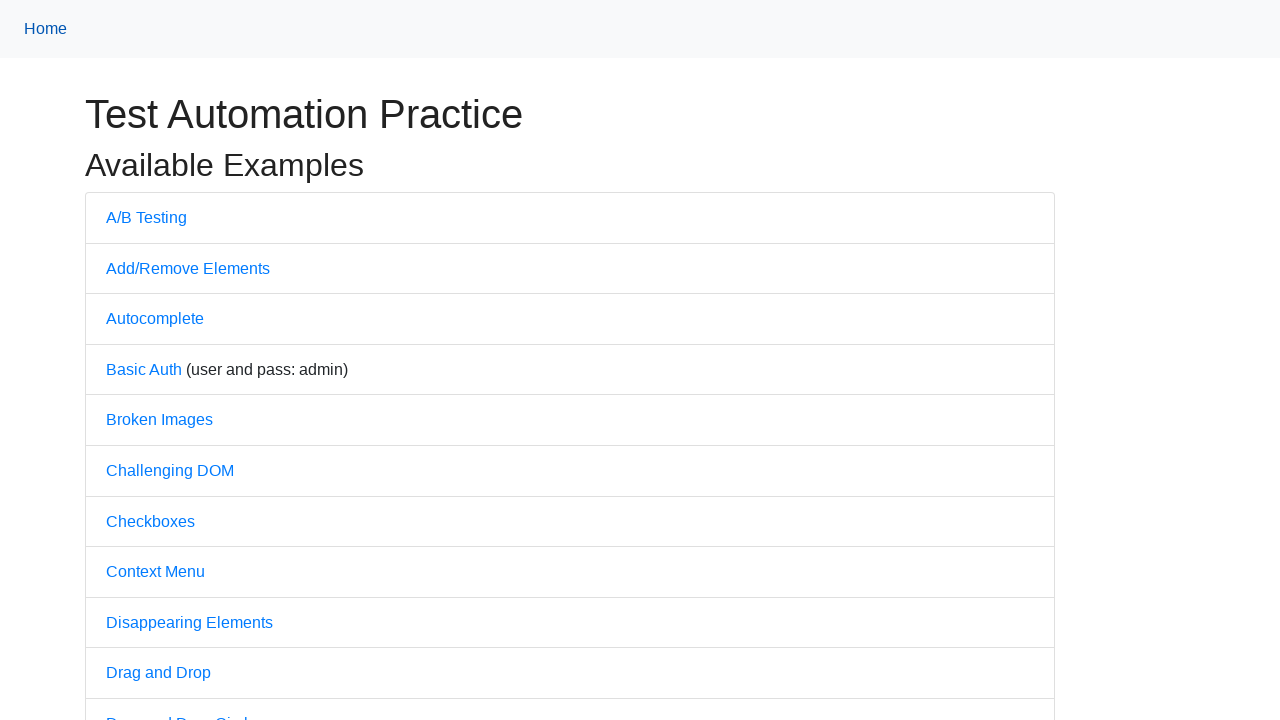

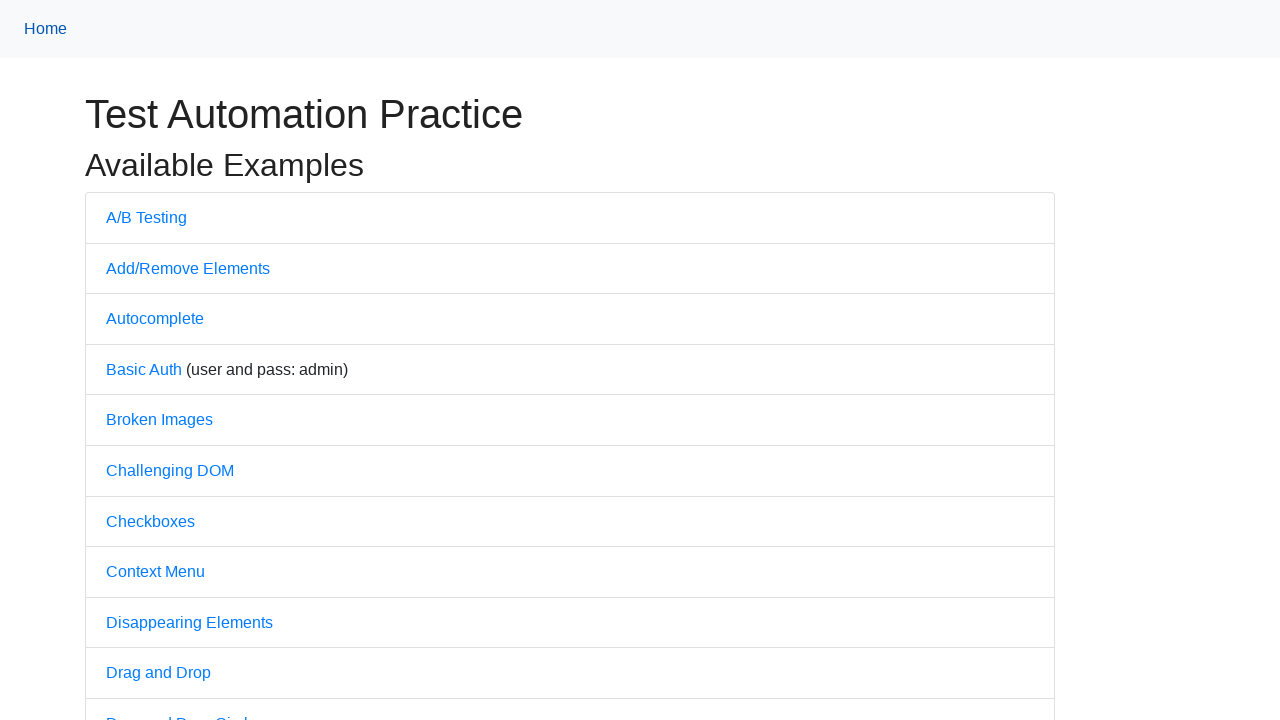